Tests browser navigation by going to a GitHub repository page, then testing back, forward, and reload navigation

Starting URL: https://github.com/hardkoded/puppeteer-sharp

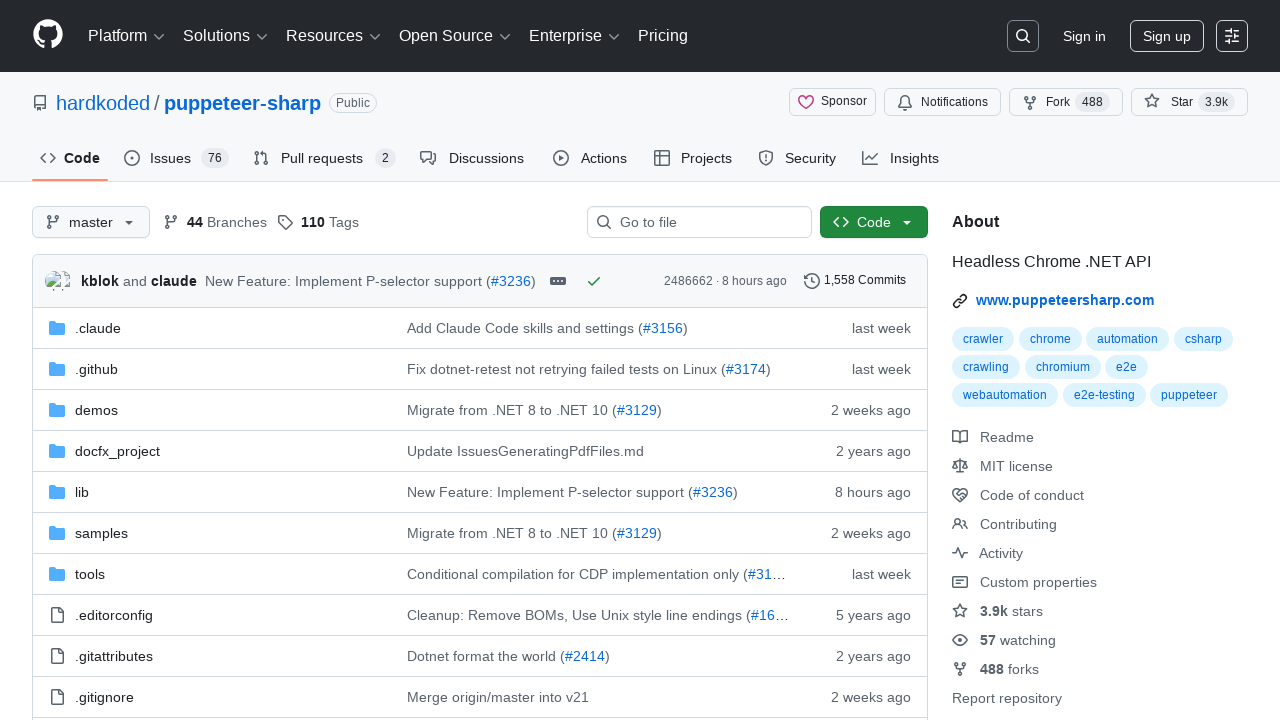

Navigated to GitHub puppeteer-sharp repository
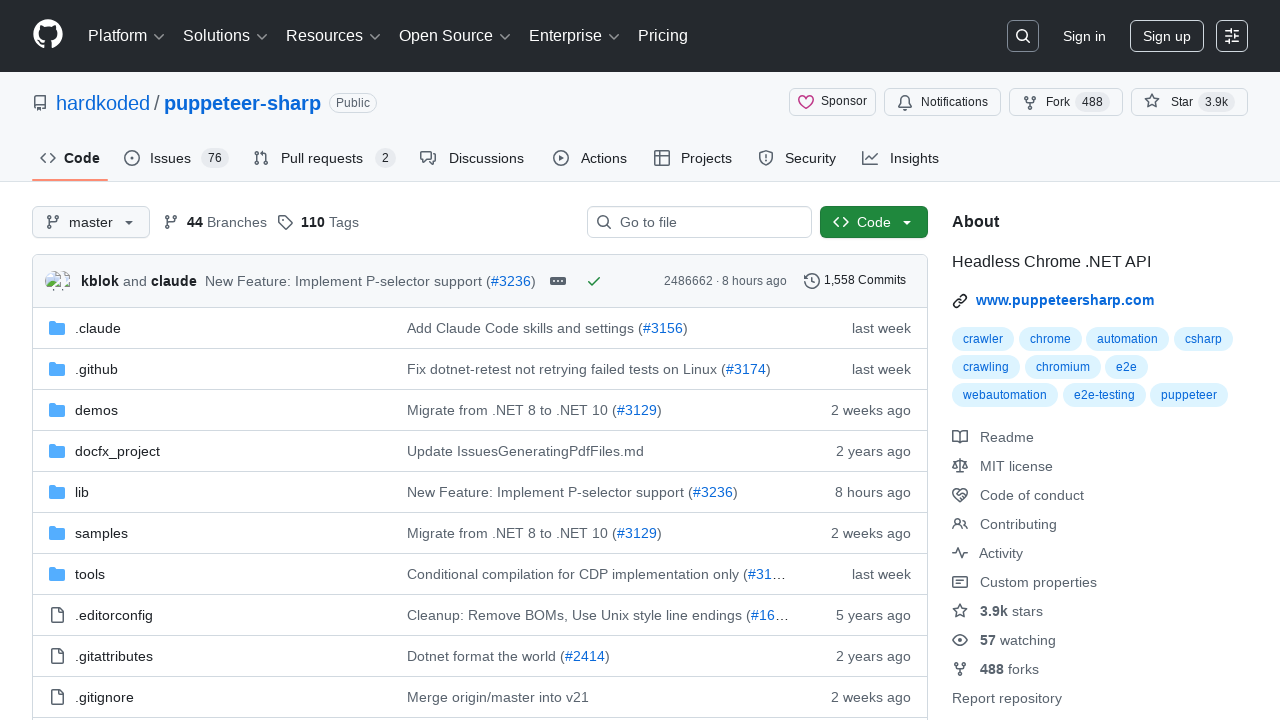

Navigated back in browser history
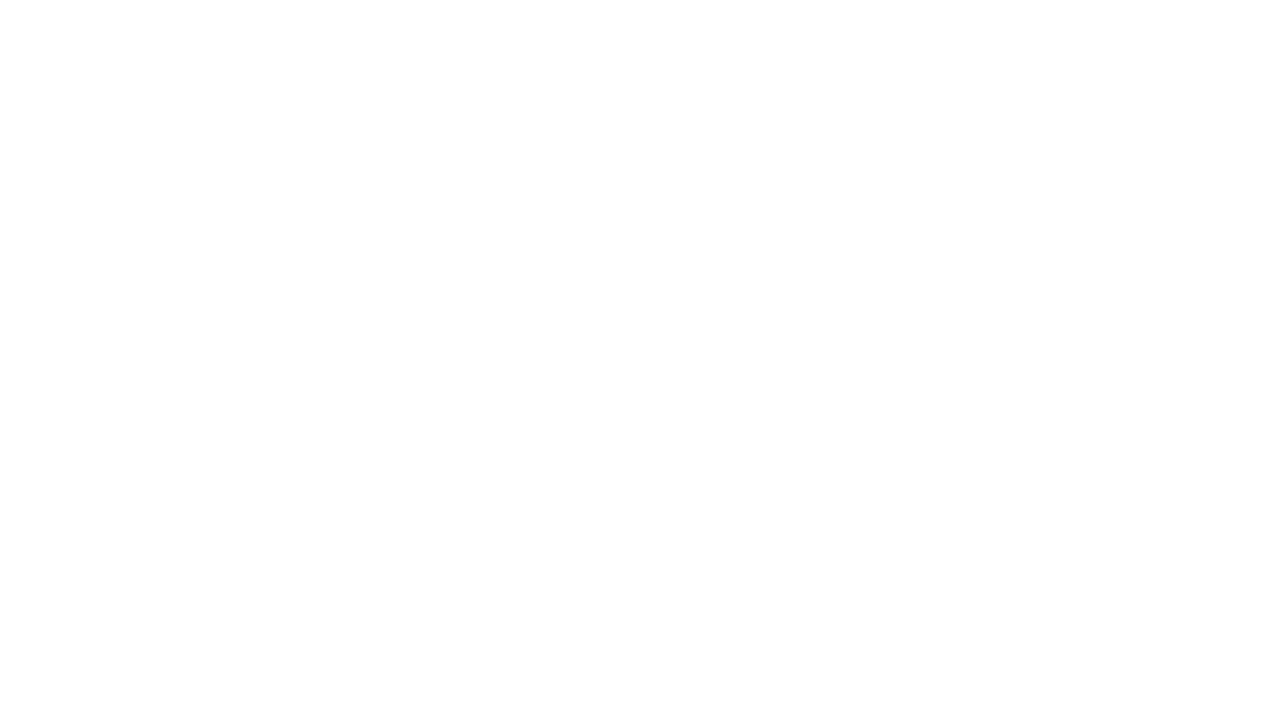

Navigated forward in browser history
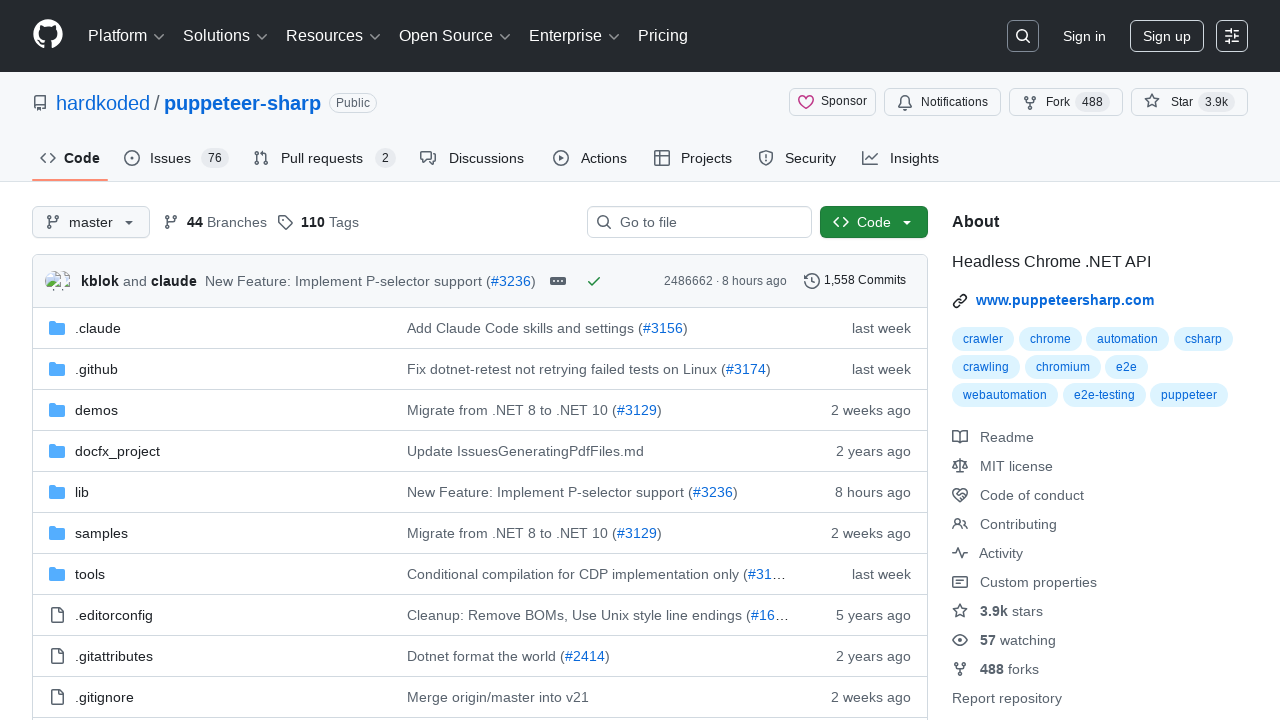

Reloaded the current page
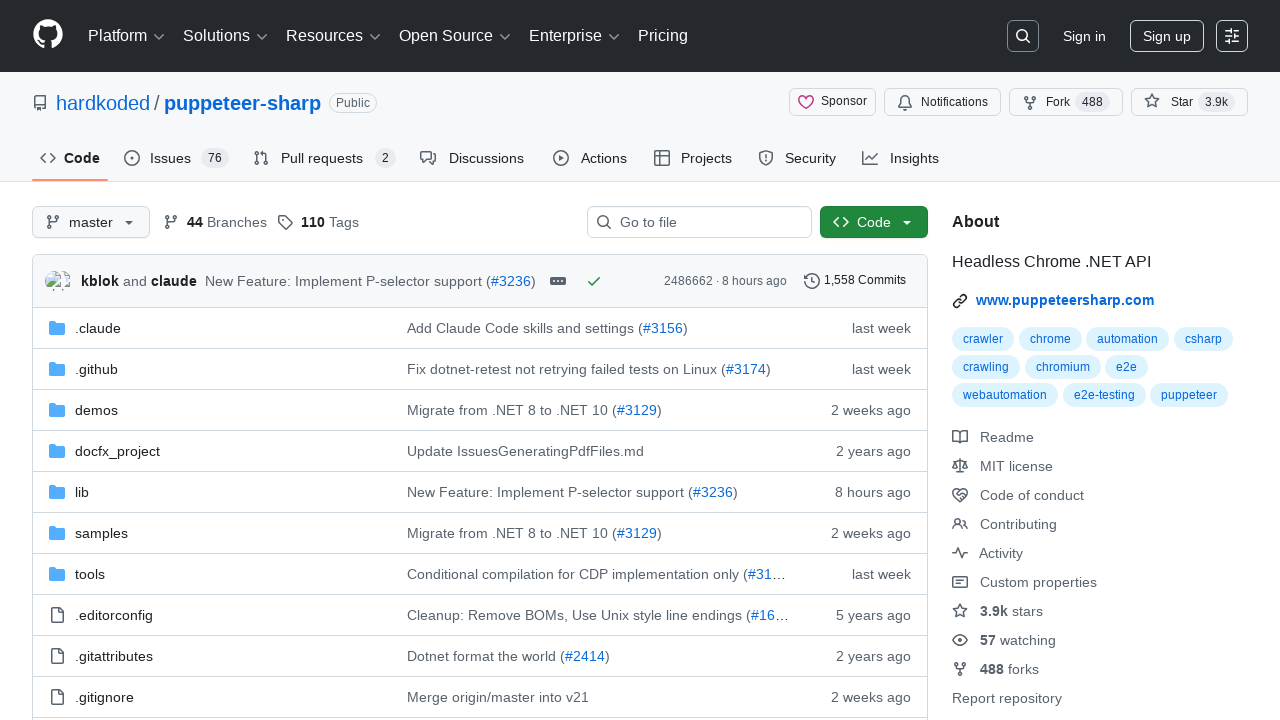

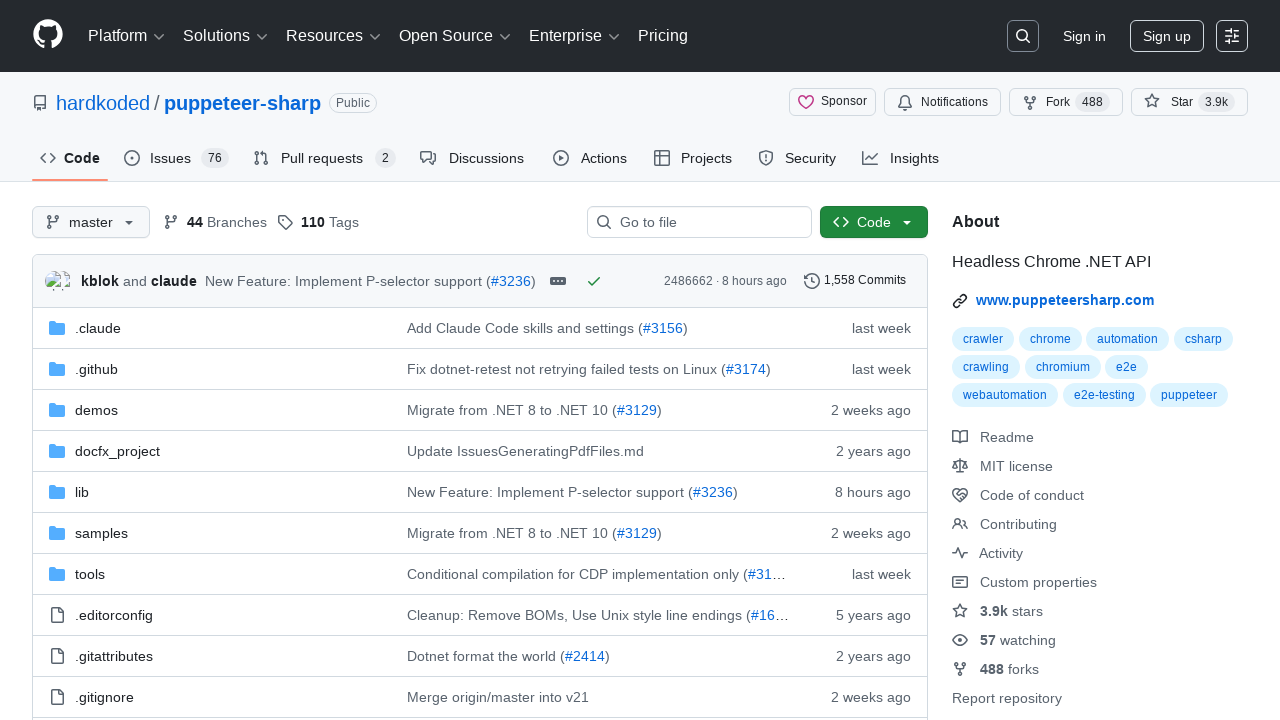